Tests input functionality by navigating to the inputs page, filling a number input, and retrieving its value

Starting URL: https://practice.cydeo.com/

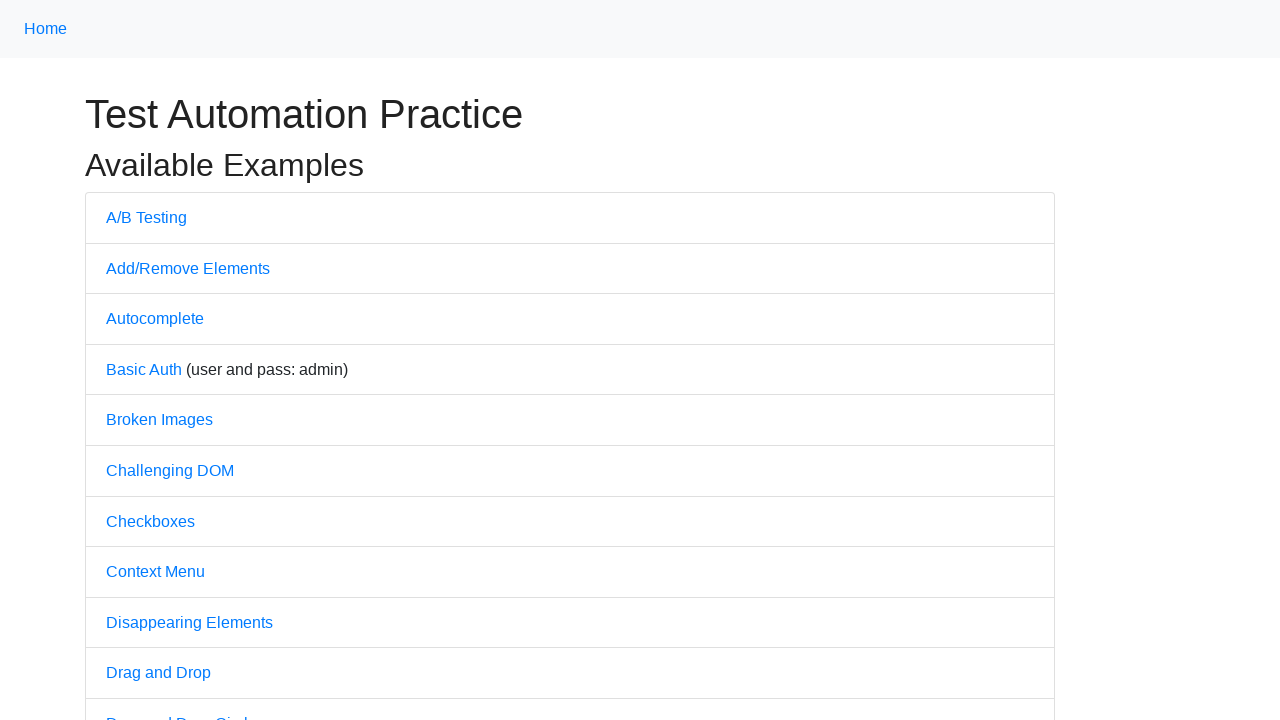

Clicked on Inputs link to navigate to inputs page at (128, 361) on internal:text="Inputs"i
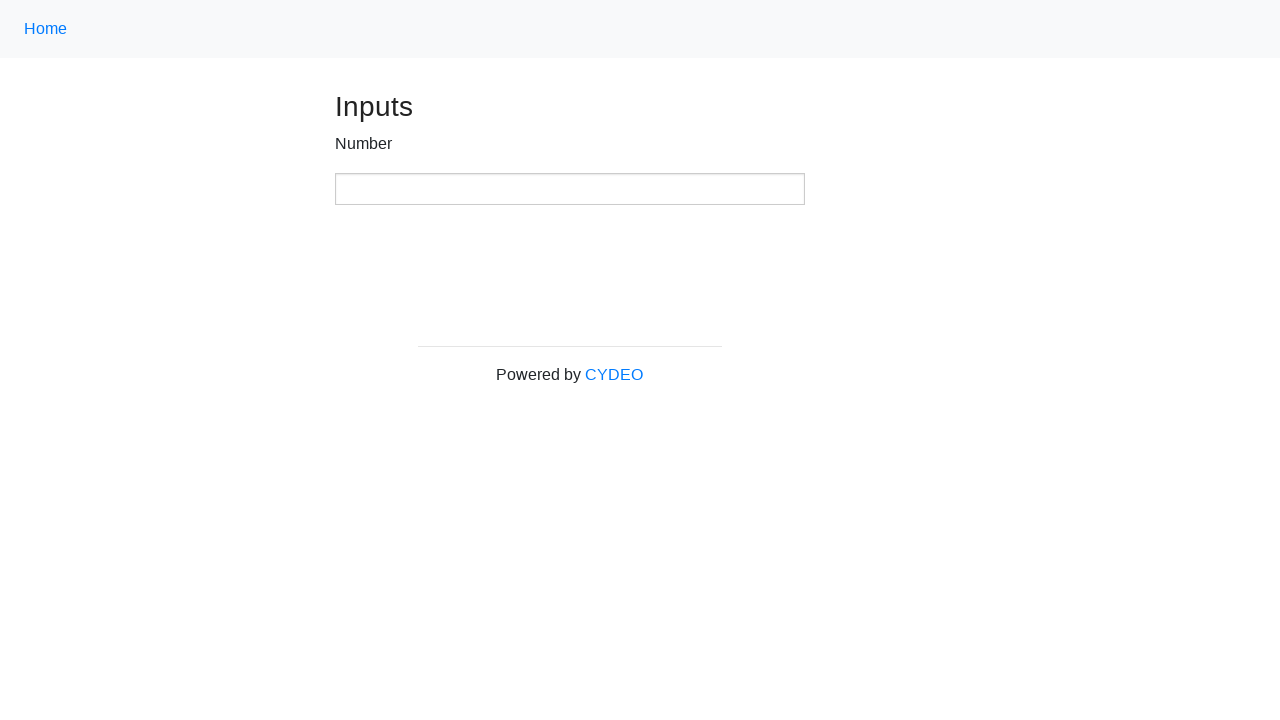

Filled number input field with value '123' on xpath=//input[@type='number']
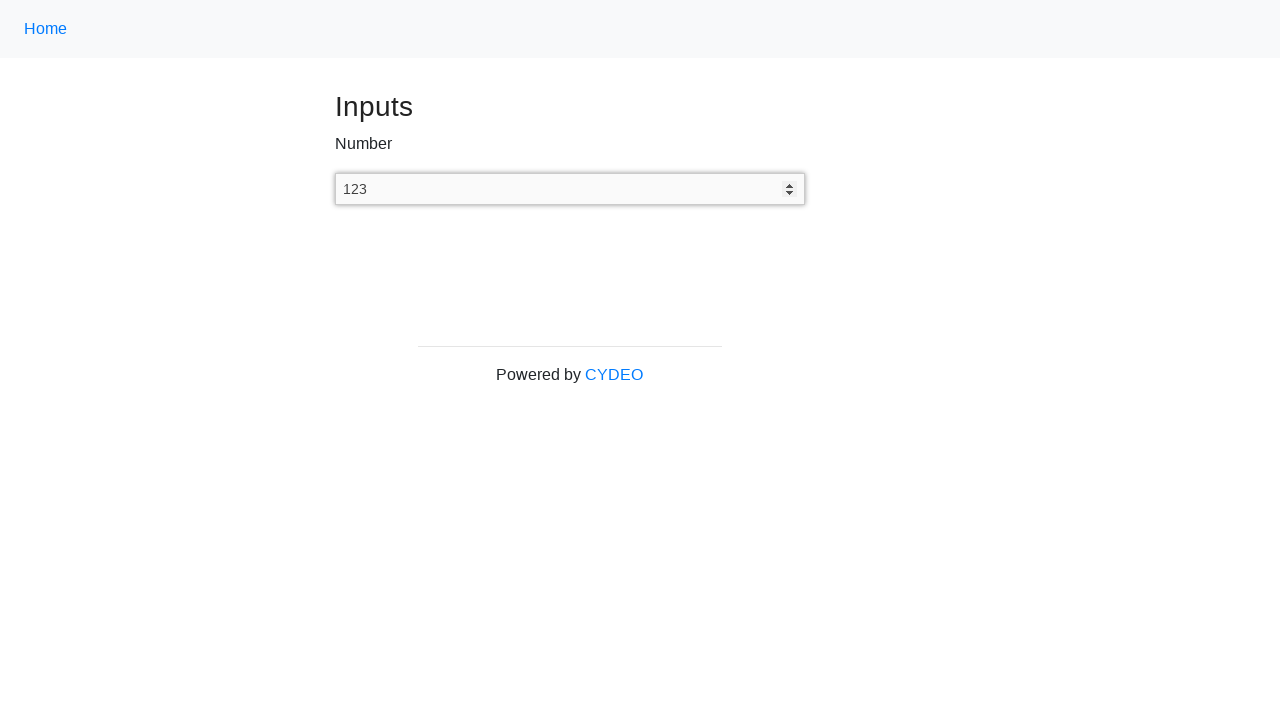

Retrieved input value: '123'
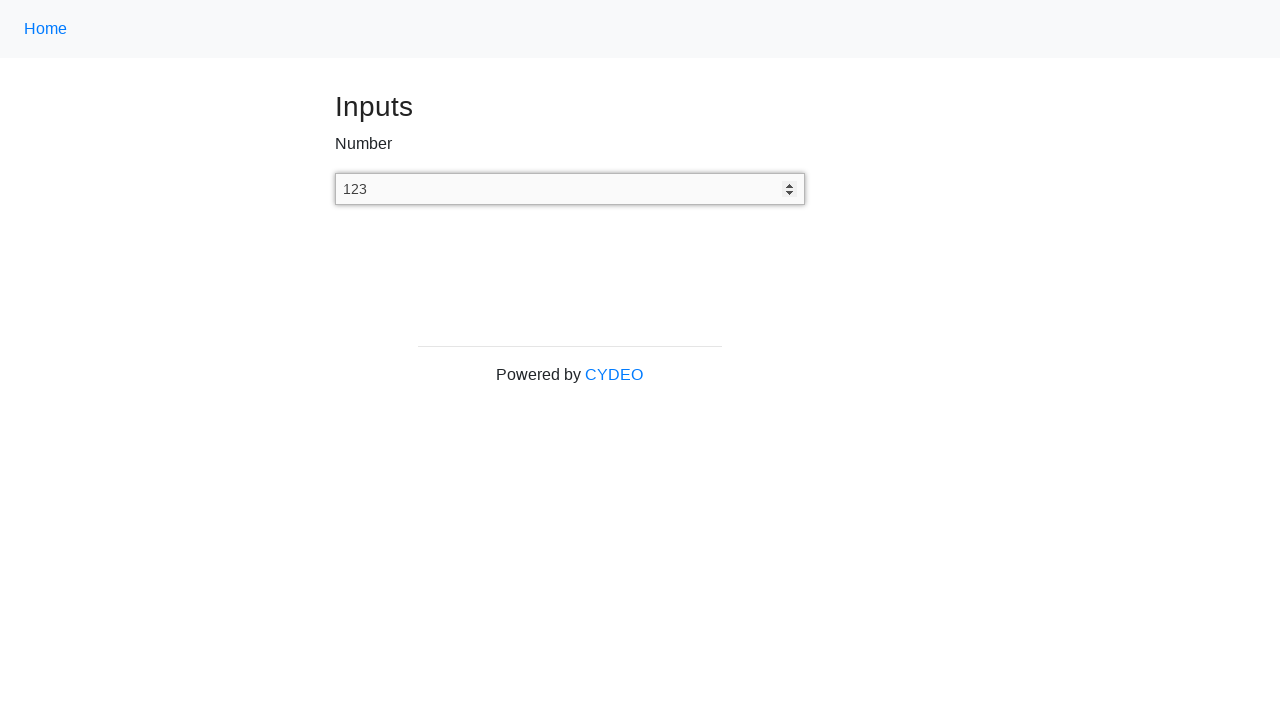

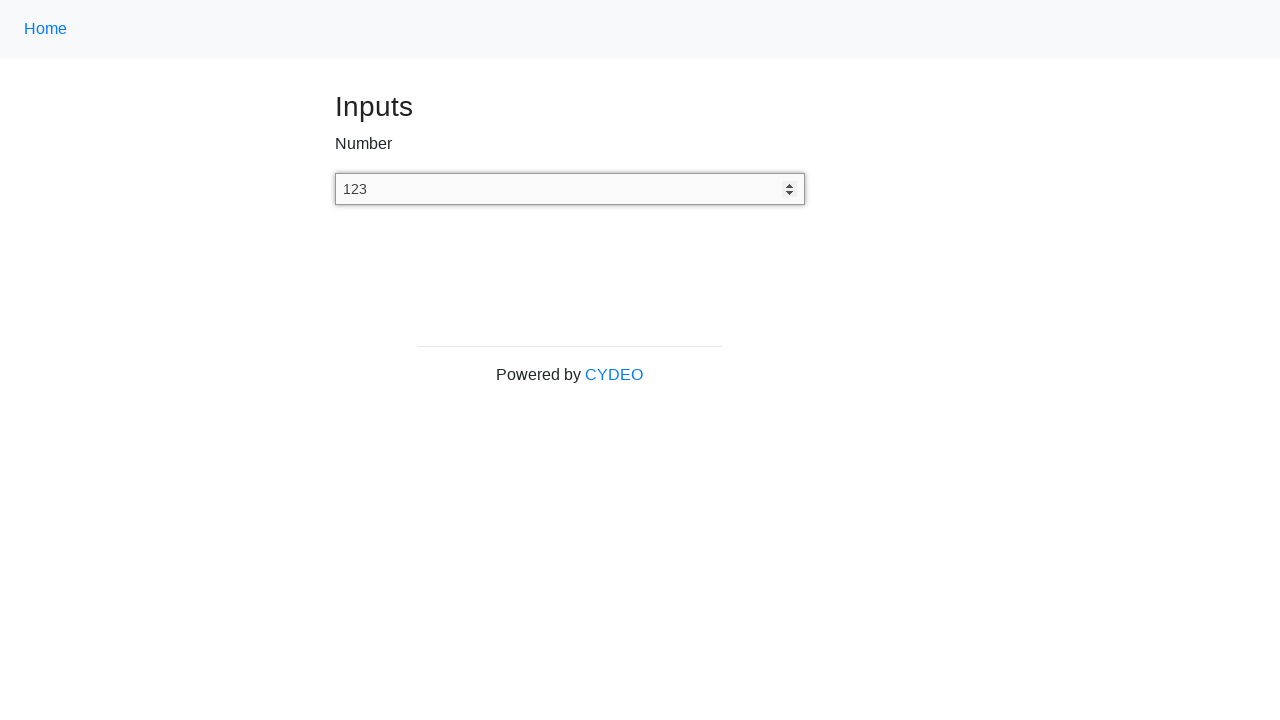